Navigates to BrowserStack homepage and verifies that the assertion for non-matching titles returns false as expected

Starting URL: https://www.browserstack.com/

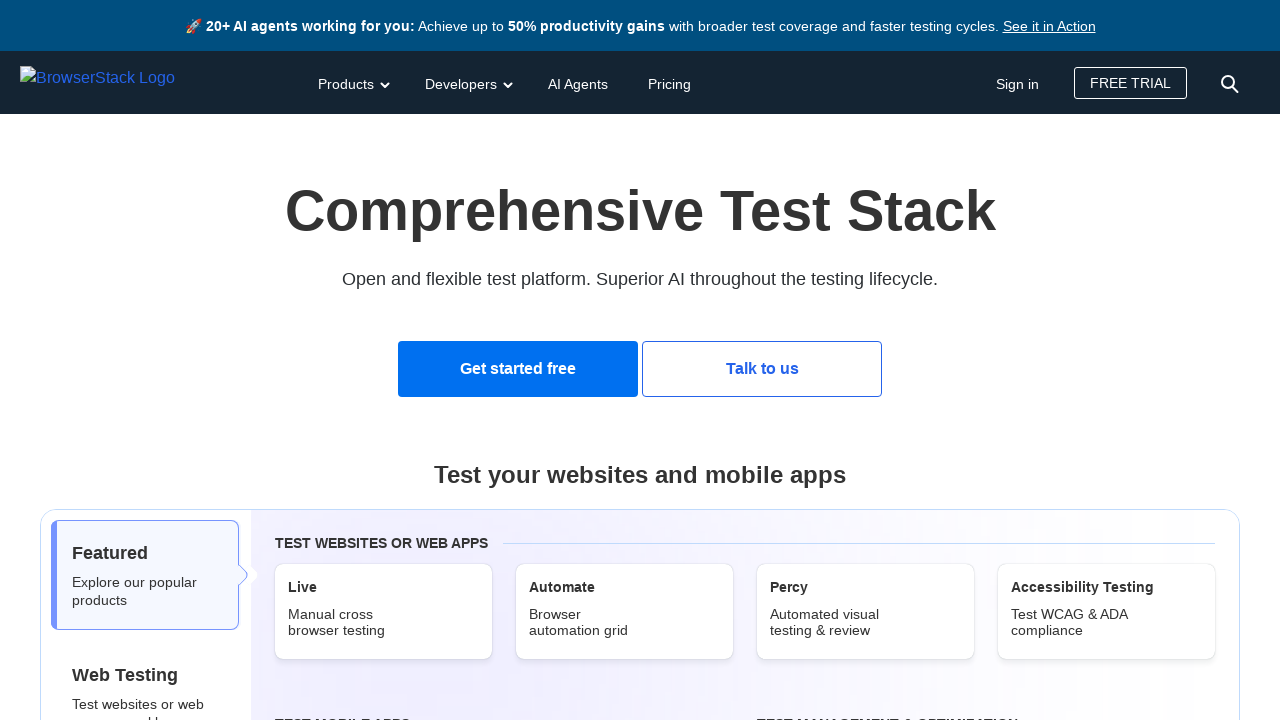

Navigated to BrowserStack homepage
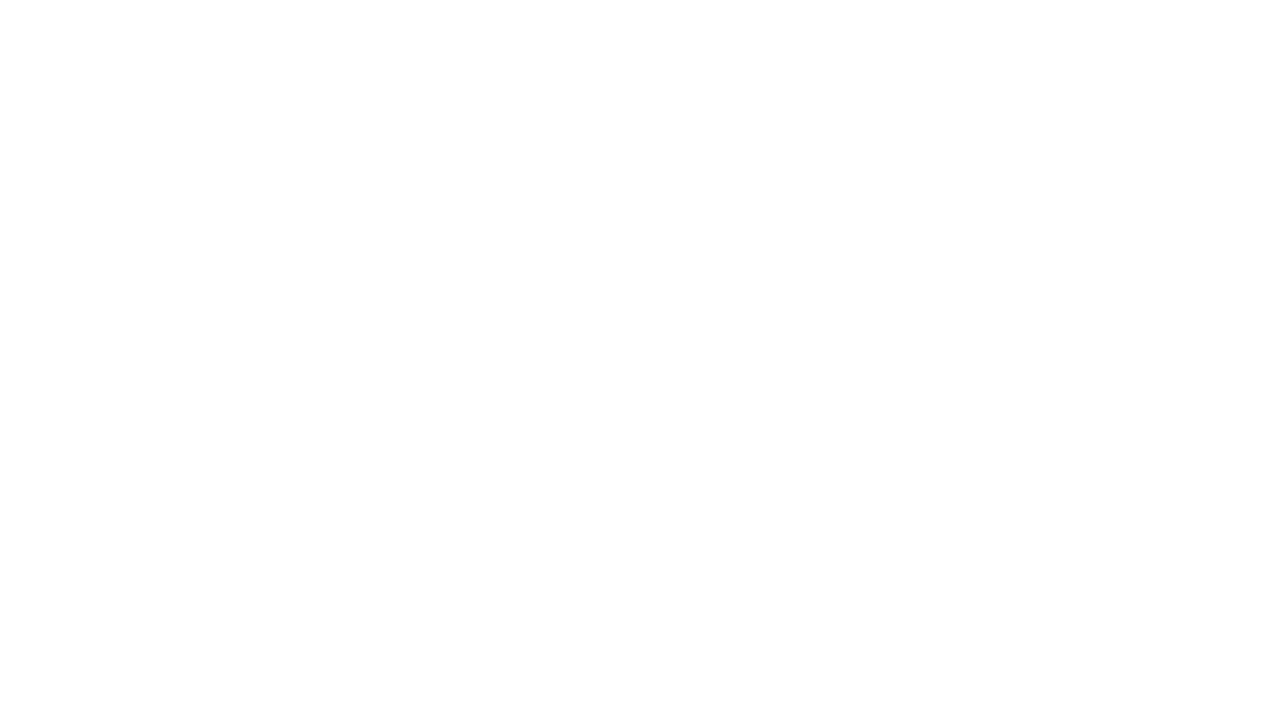

Retrieved page title
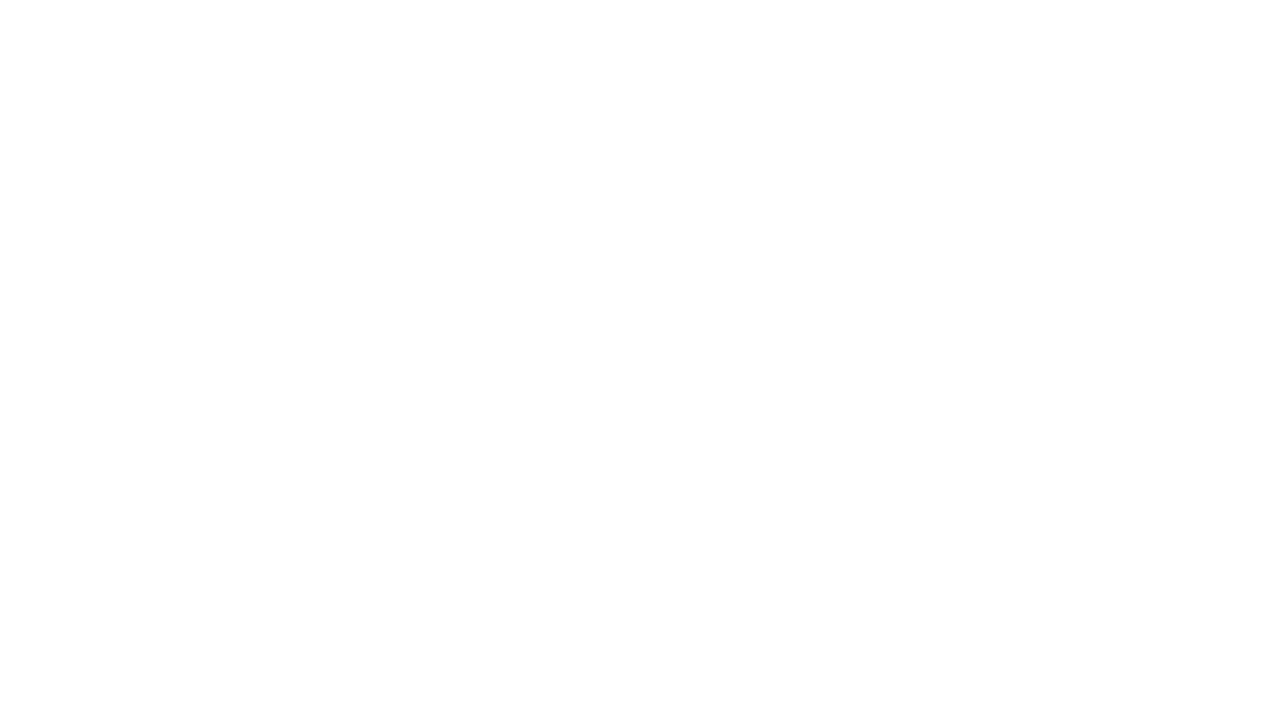

Set expected title for comparison
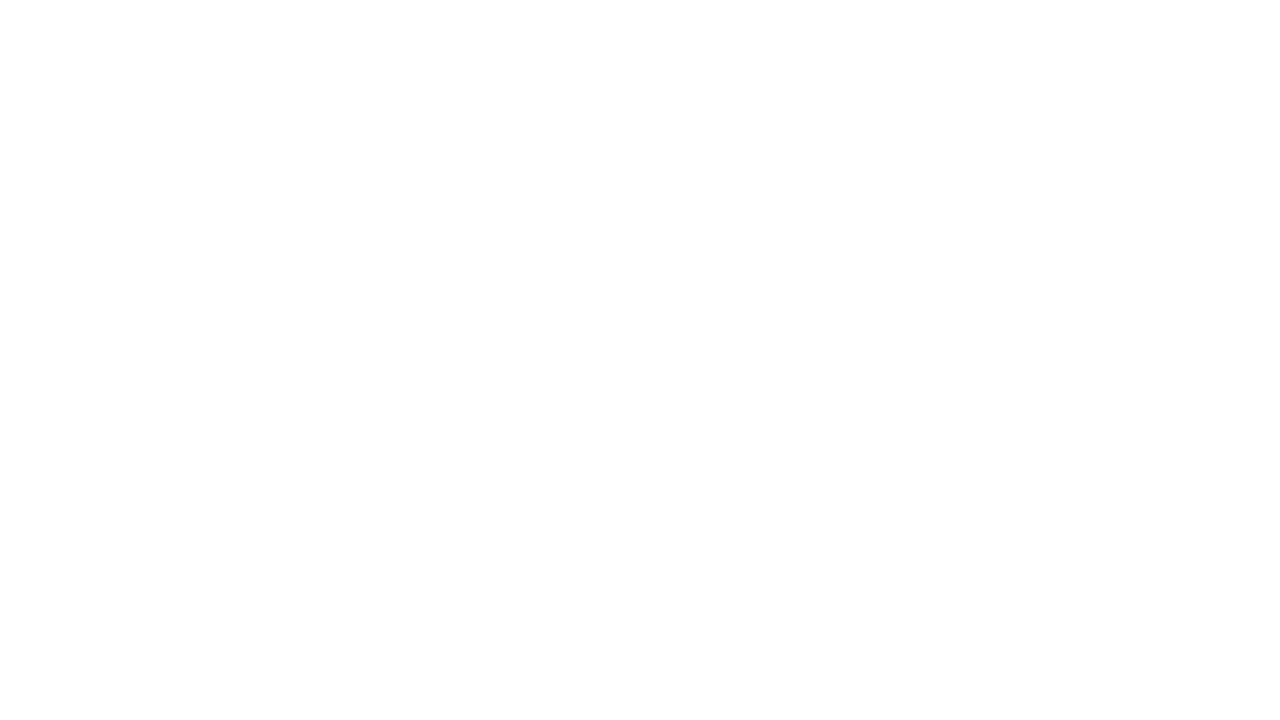

Compared titles: actual matches expected = True
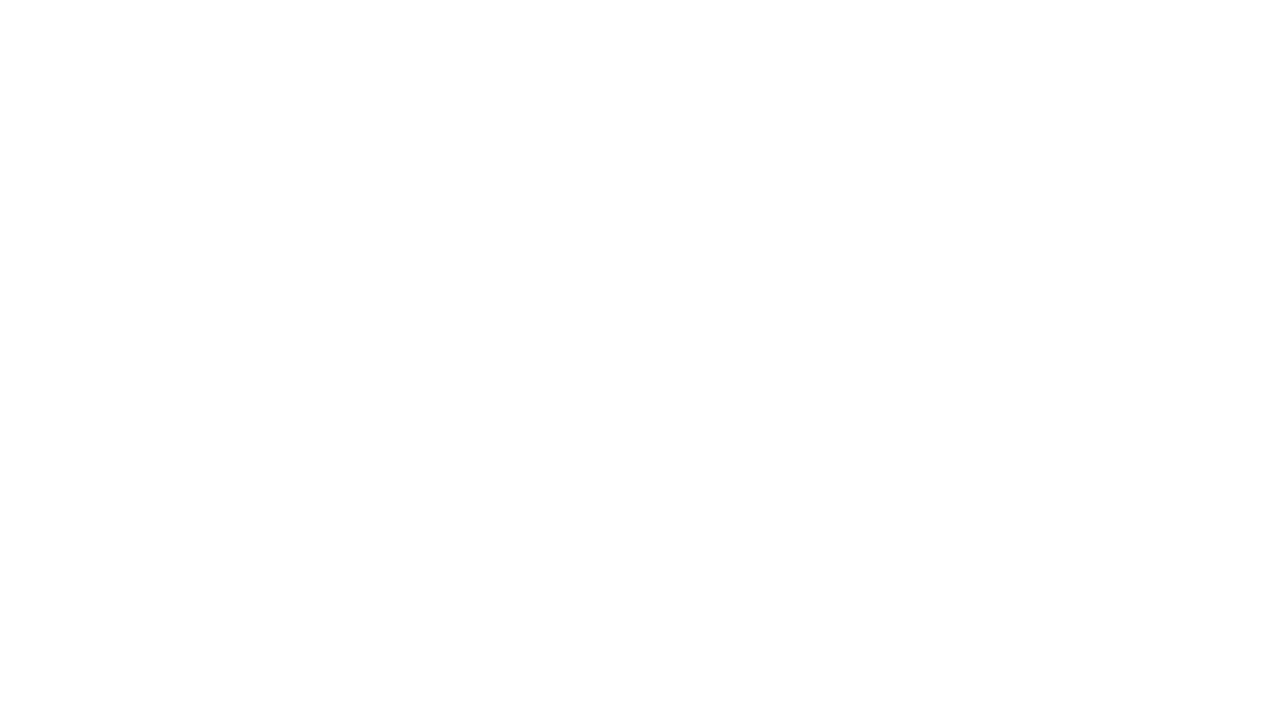

Assertion passed: titles match as expected
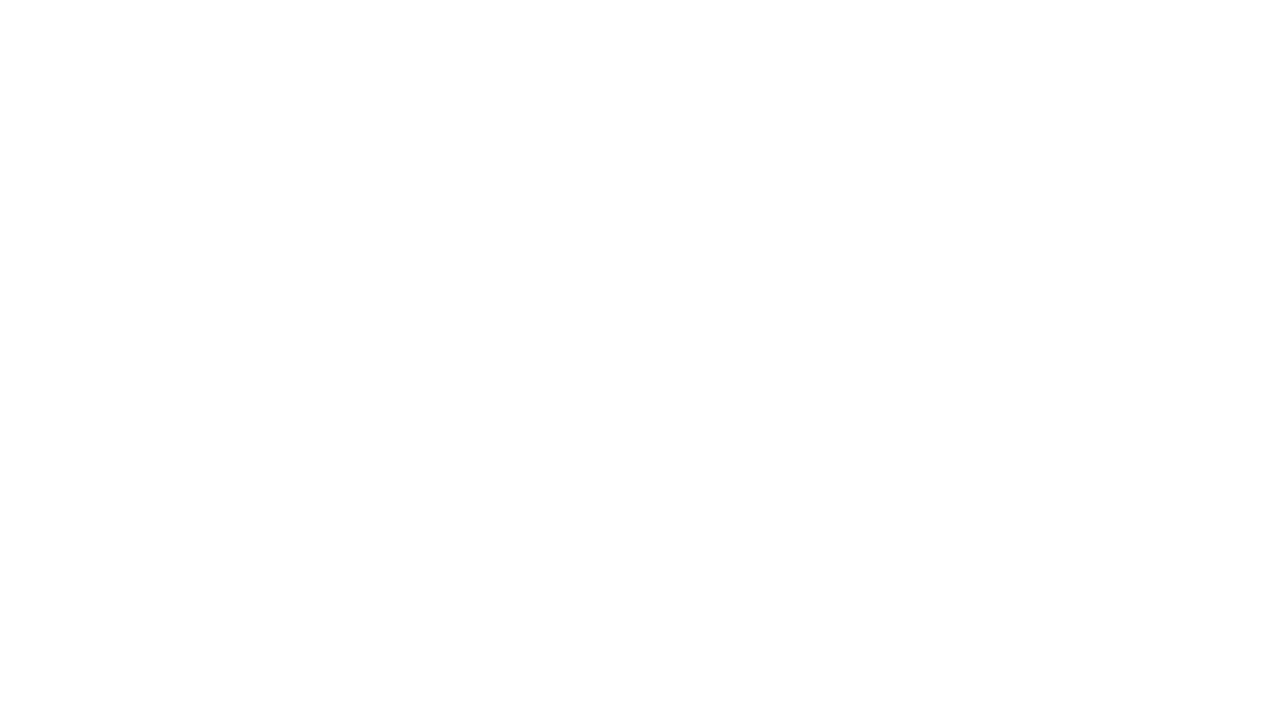

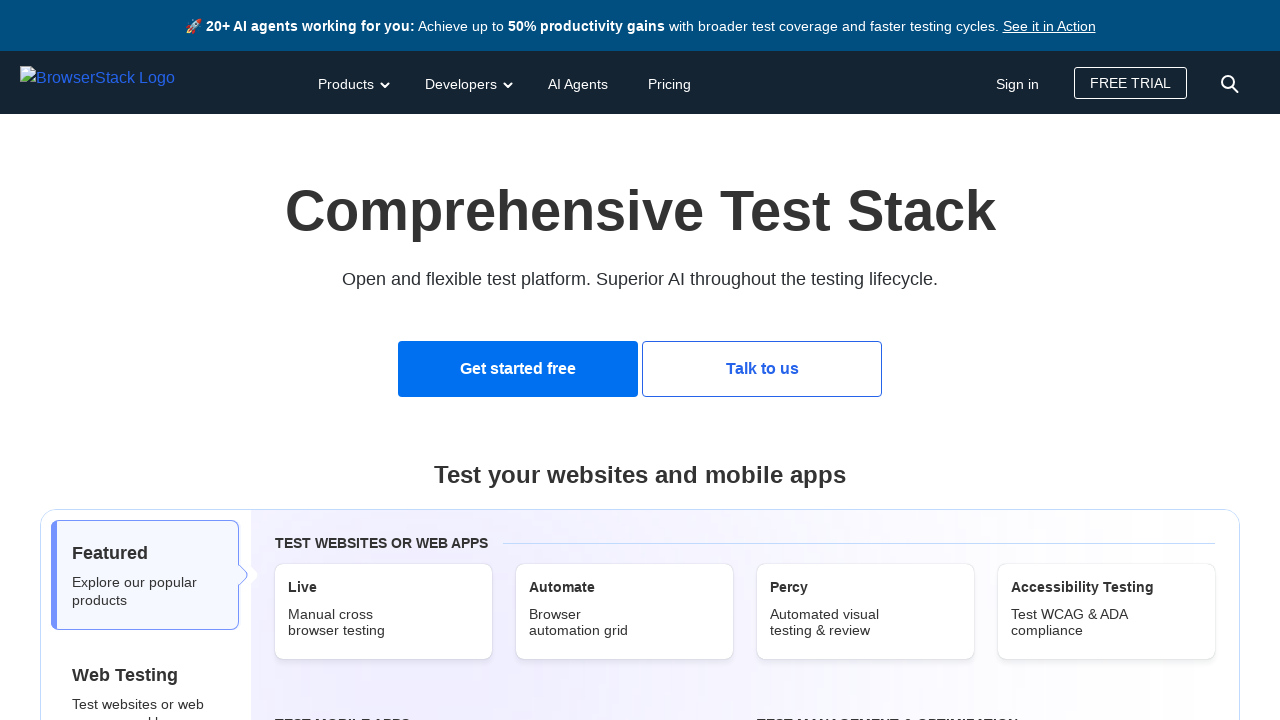